Tests viewing product description by selecting Monitors category, clicking on ASUS monitor, and verifying the product description page loads

Starting URL: https://www.demoblaze.com/index.html

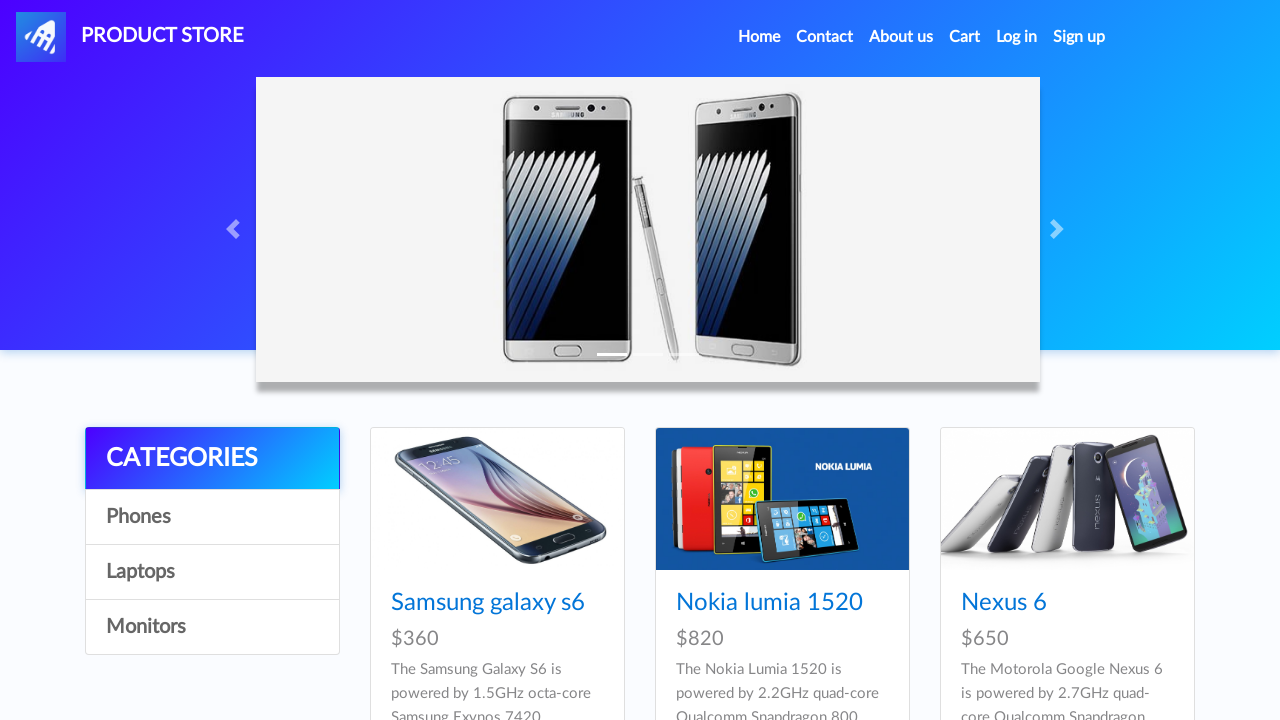

Clicked on Monitors category at (212, 627) on a:has-text('Monitors')
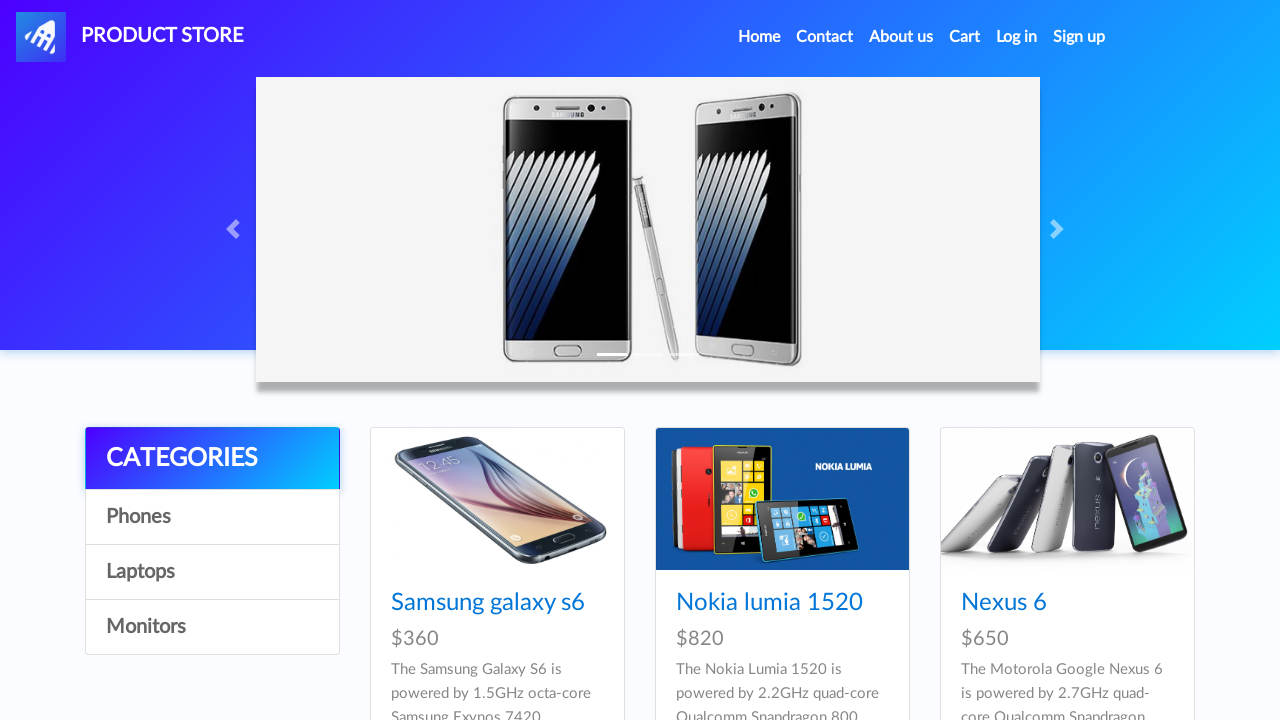

Waited 1000ms for page to load
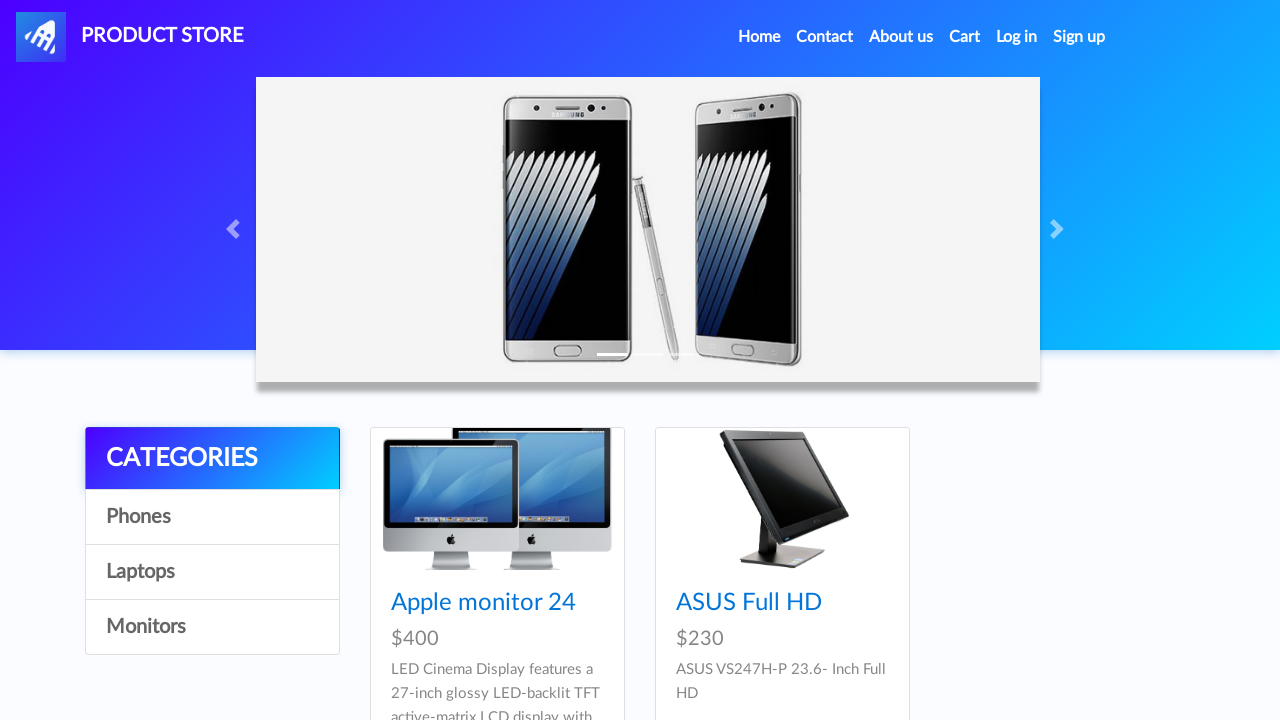

Product cards loaded in Monitors category
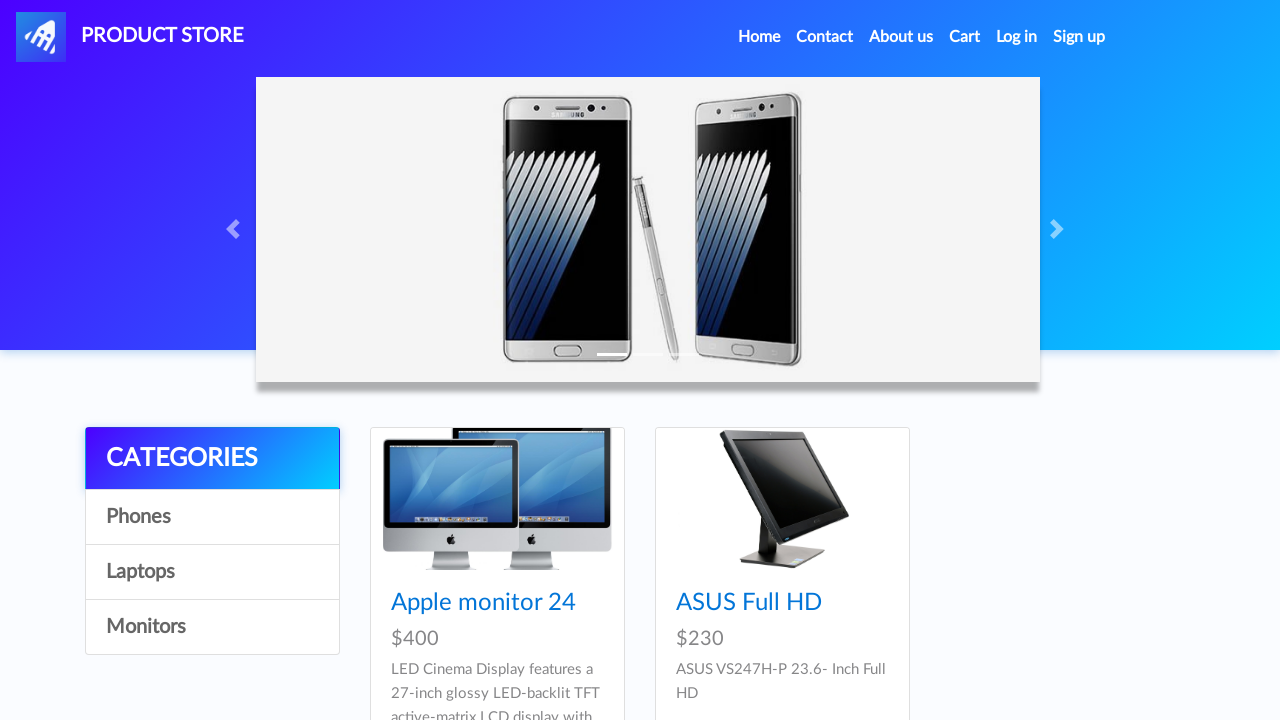

Clicked on ASUS monitor product at (782, 603) on .card-title:has-text('ASUS')
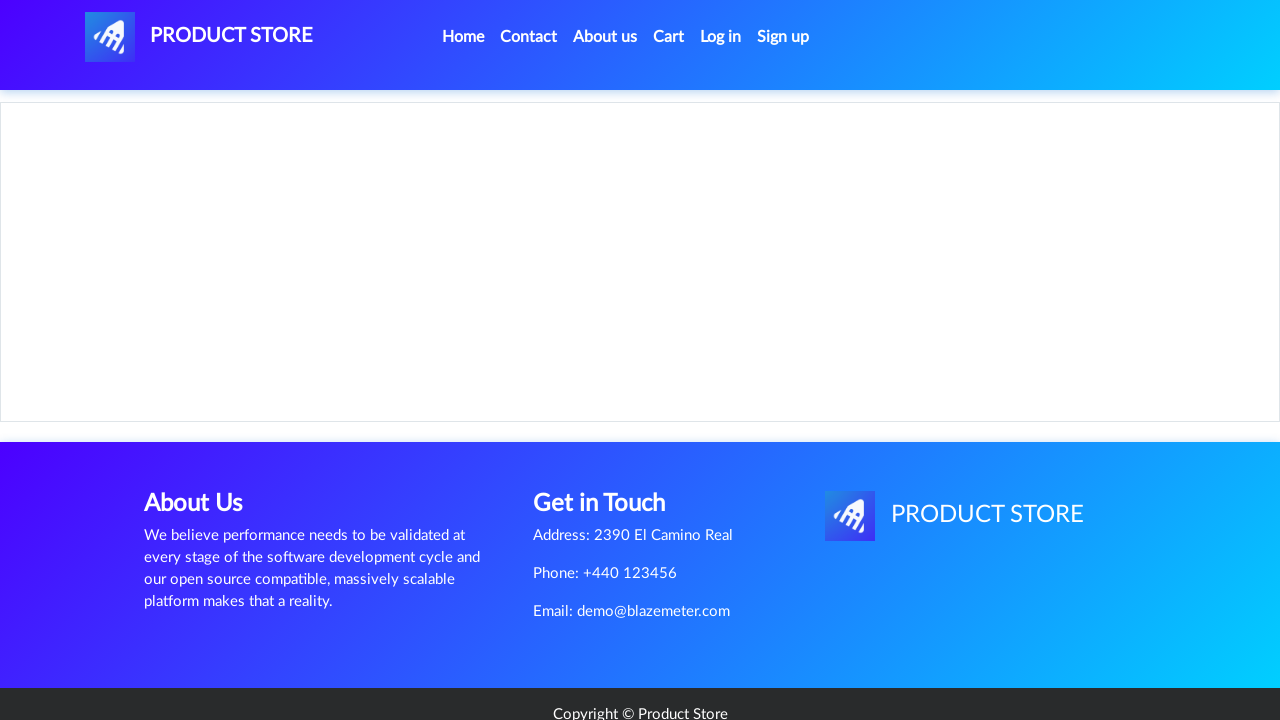

Waited 1000ms for product page to load
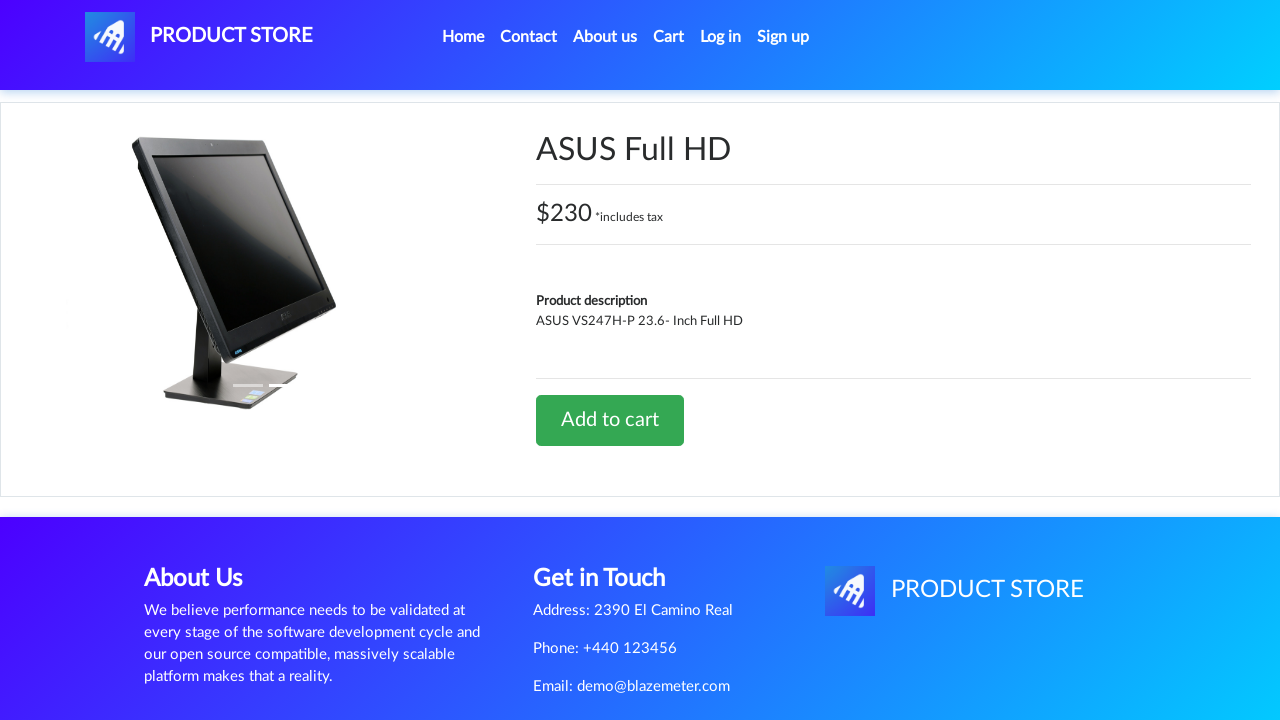

Product content section loaded
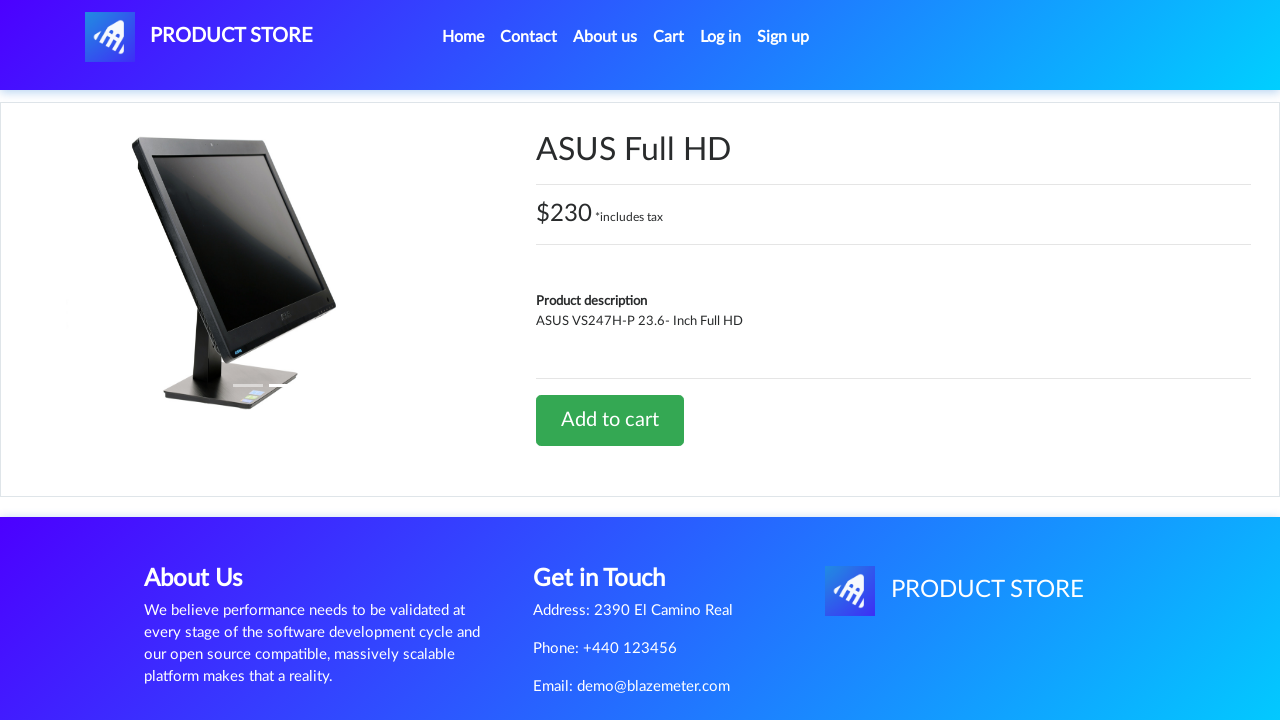

Product description page verified - more information section loaded
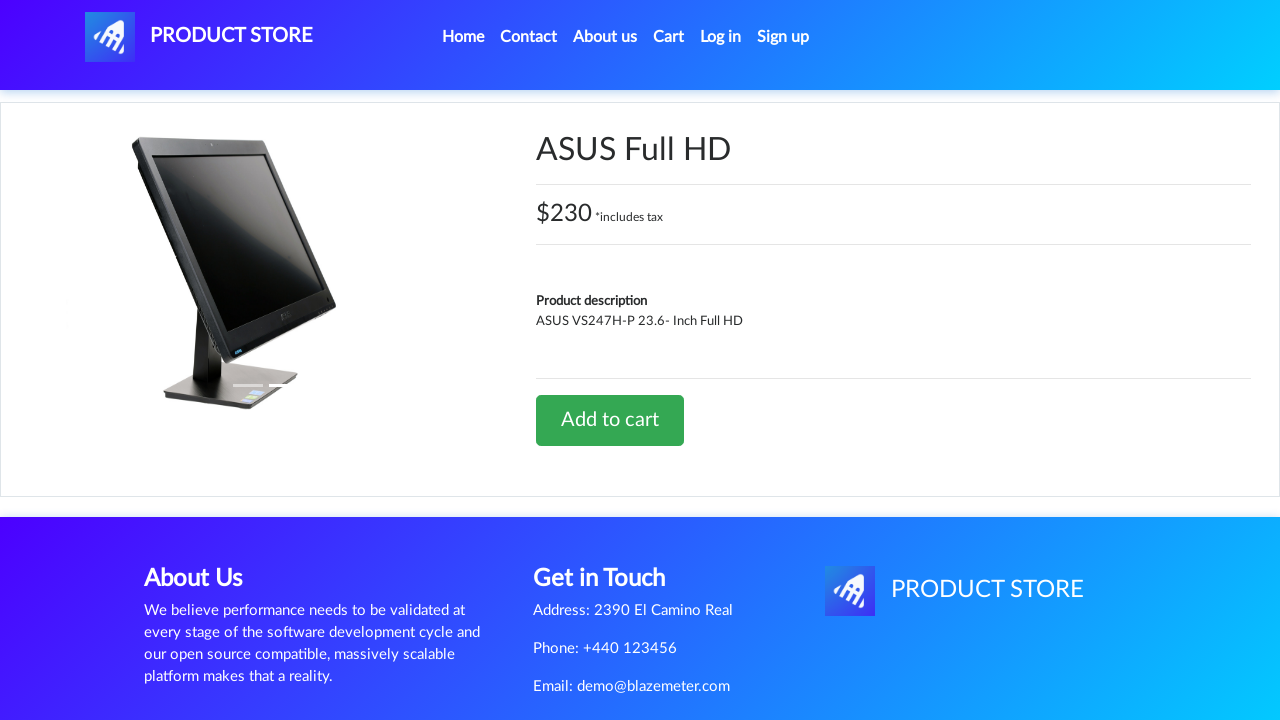

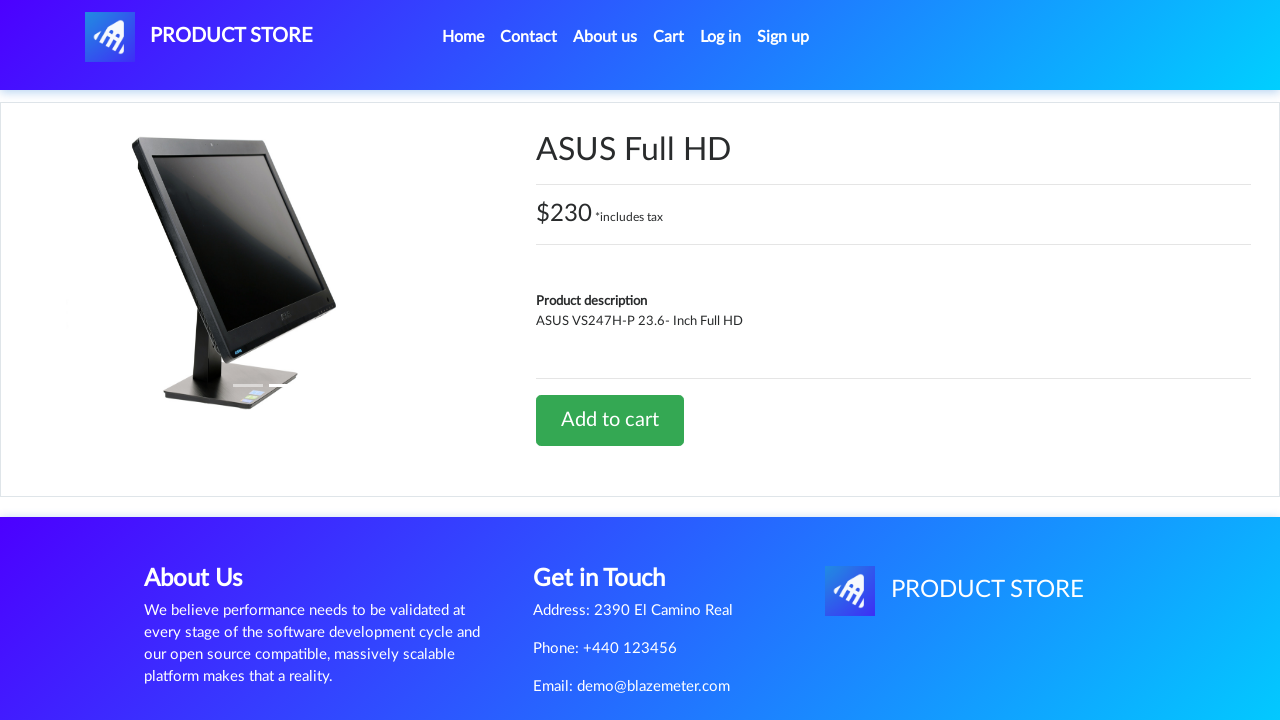